Tests checkbox functionality by clicking on a checkbox and verifying it becomes checked

Starting URL: https://the-internet.herokuapp.com/

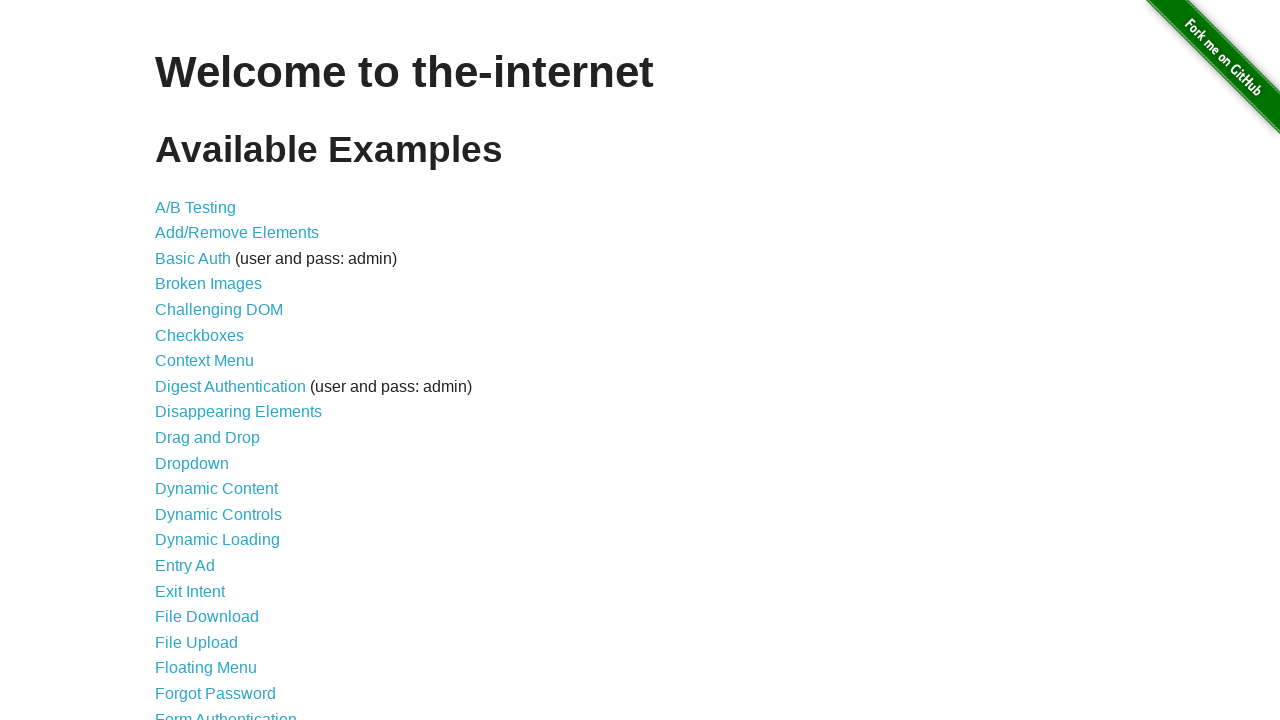

Clicked on Checkboxes link at (200, 335) on text=Checkboxes
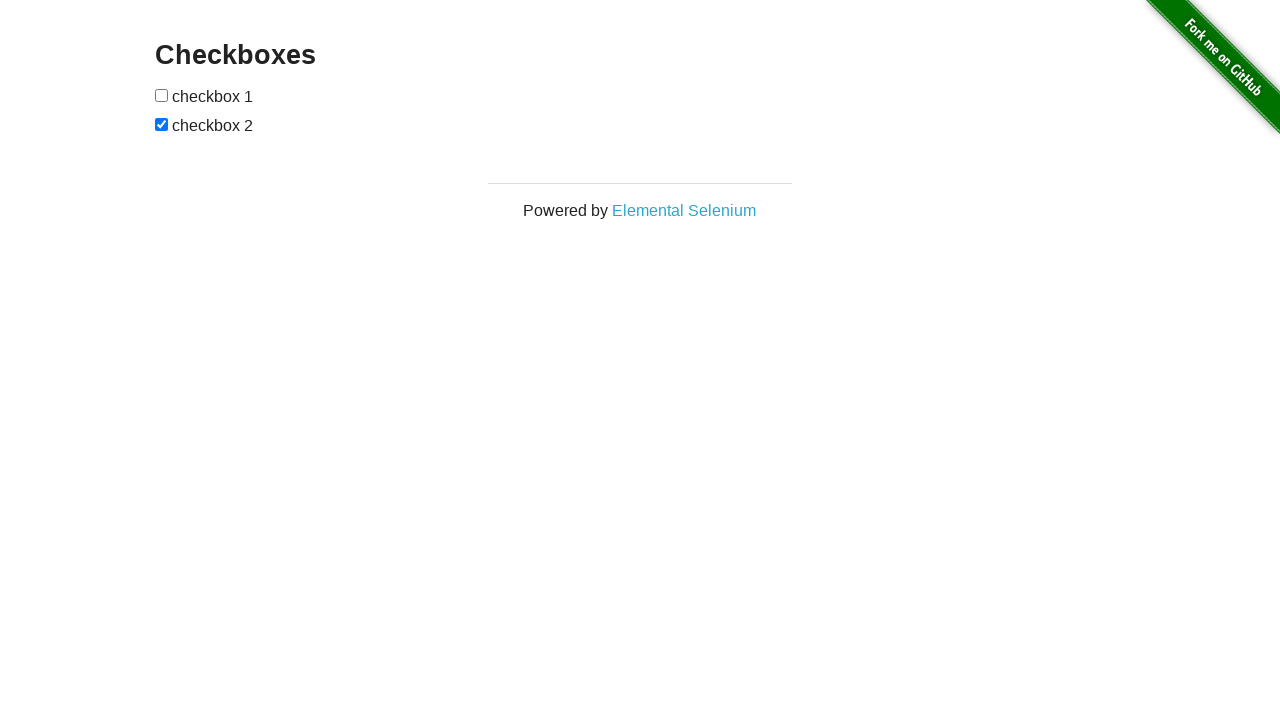

Clicked the first checkbox at (162, 95) on #content input >> nth=0
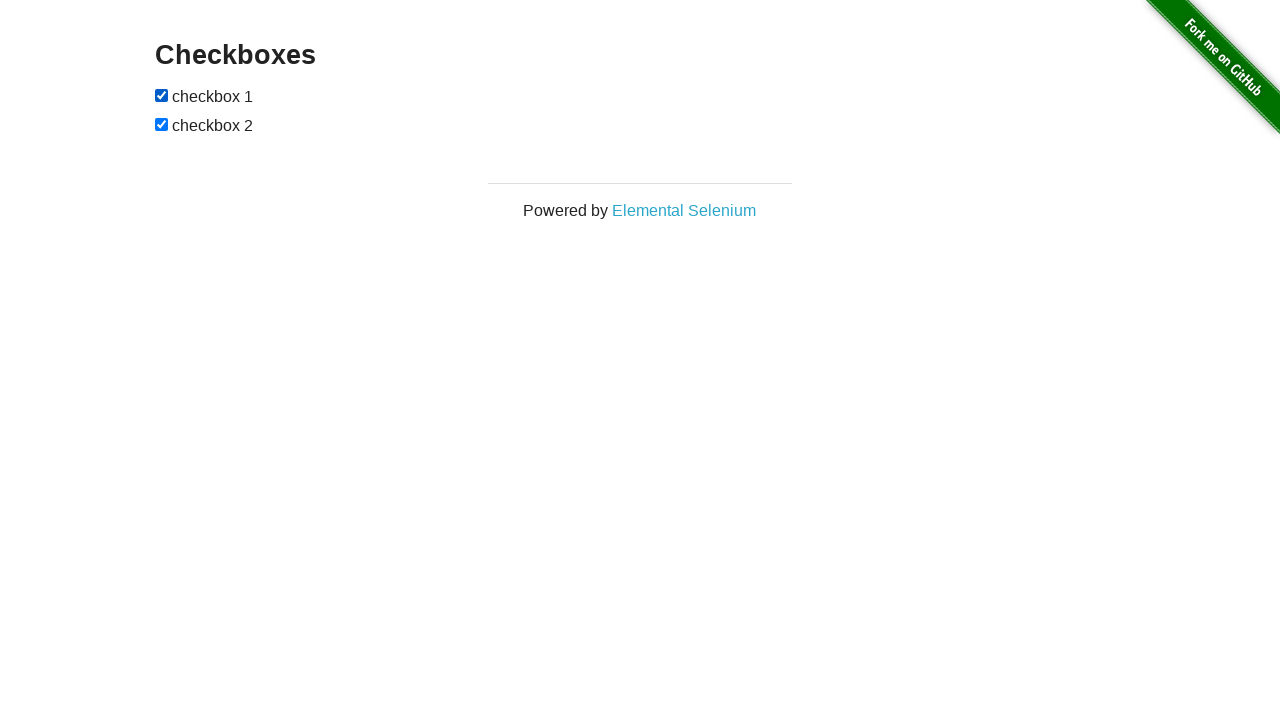

Verified that the first checkbox is now checked
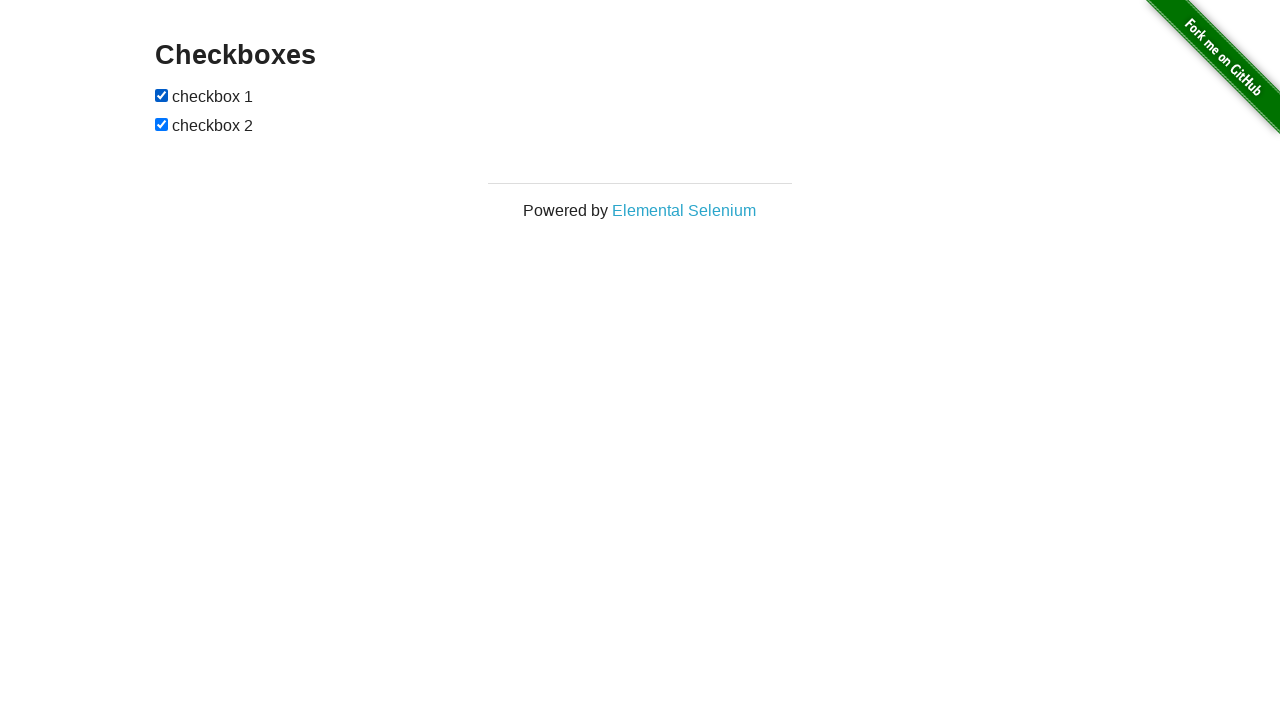

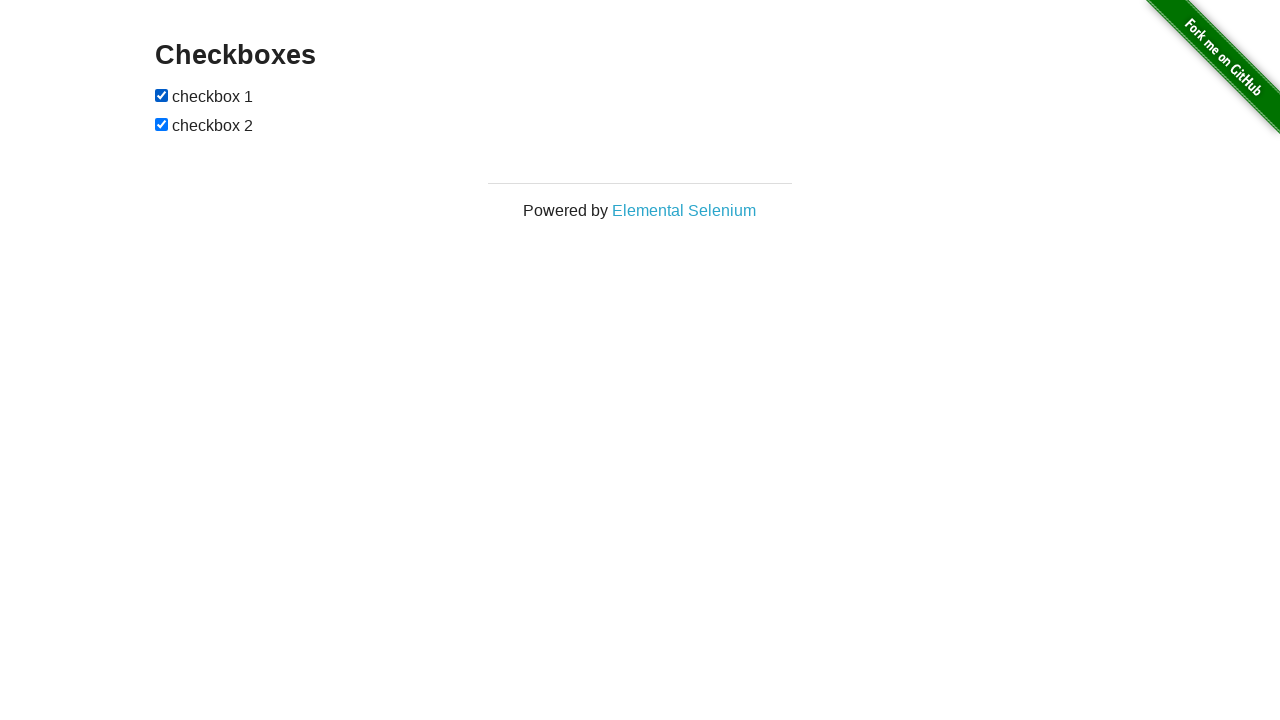